Navigates to the iCiba daily sentence page and scrolls through the content to load and verify the daily quote elements are displayed

Starting URL: http://news.iciba.com/views/dailysentence/daily.html#!/detail/title/2024-03-15

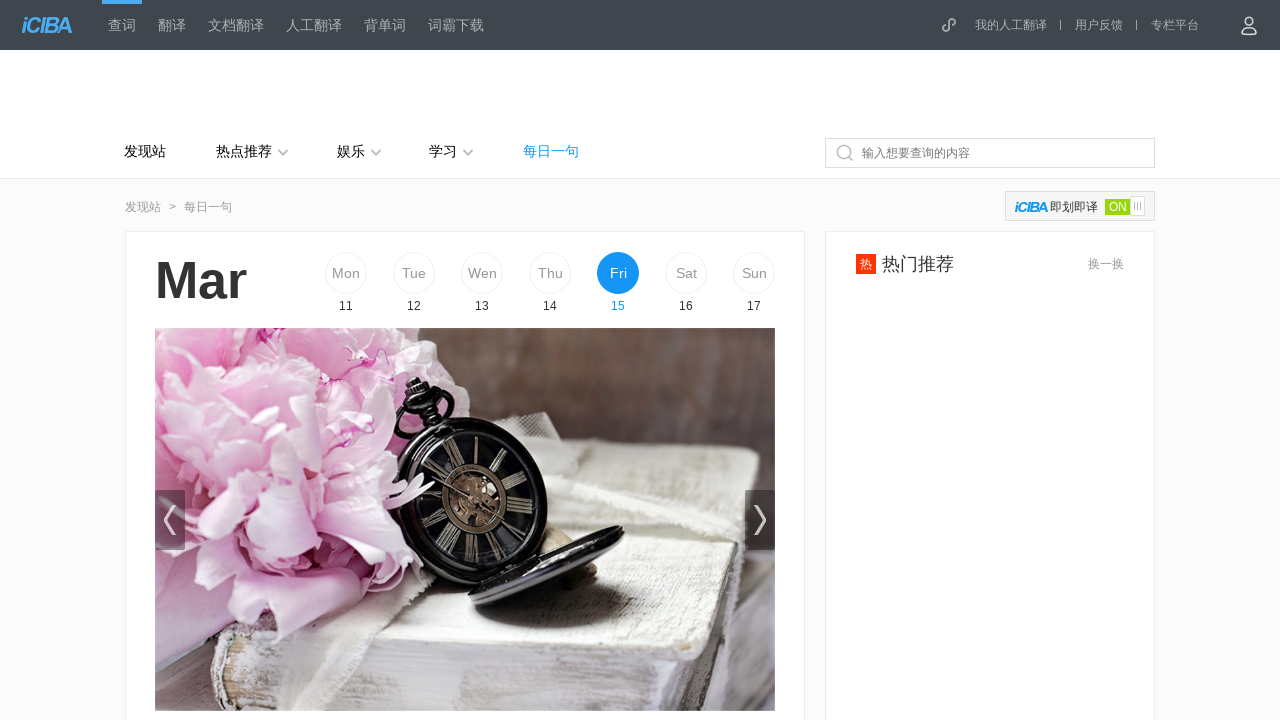

Scrolled down to 80% of page to load content
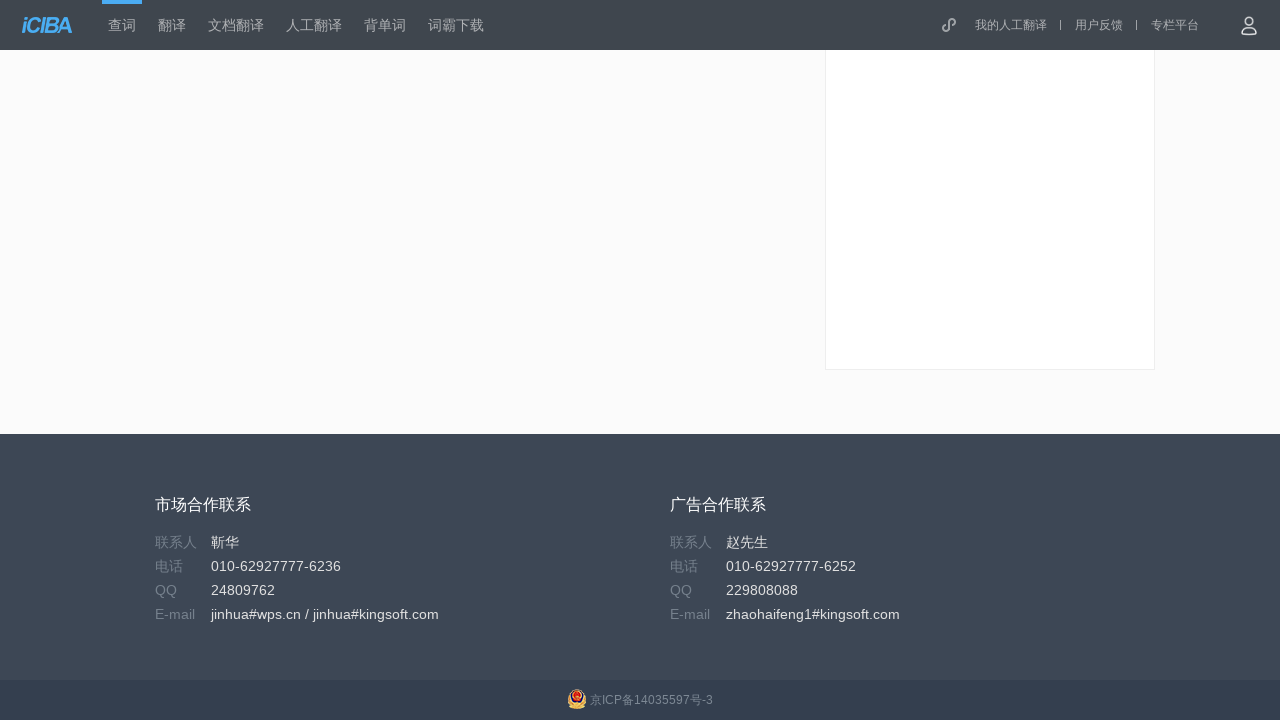

Waited 2 seconds for content to load
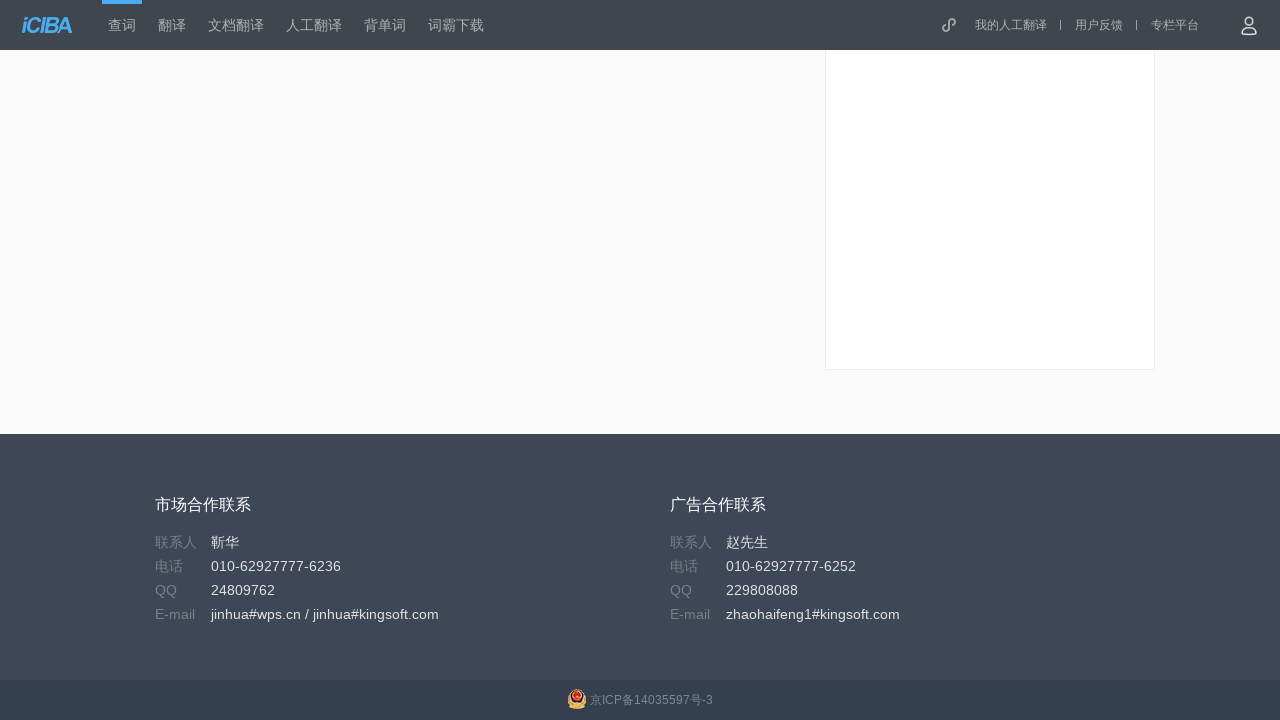

Scrolled back up to view upper portion of page
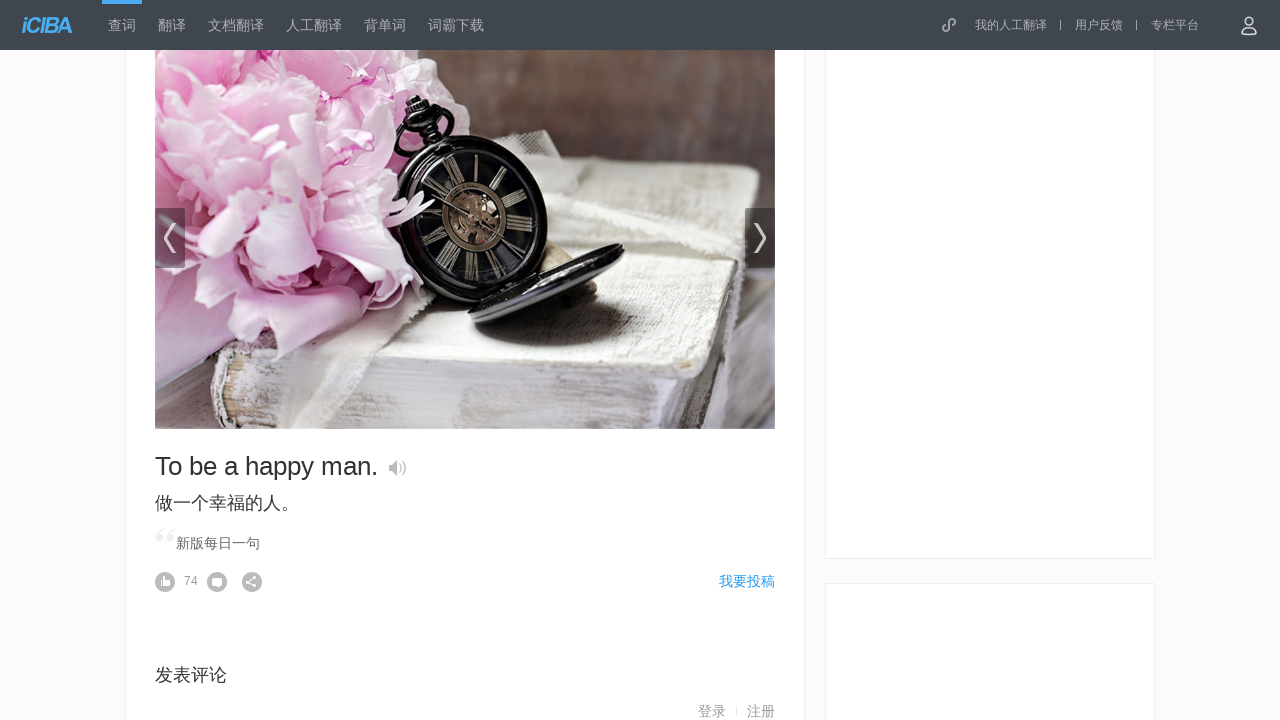

English daily quote content became visible
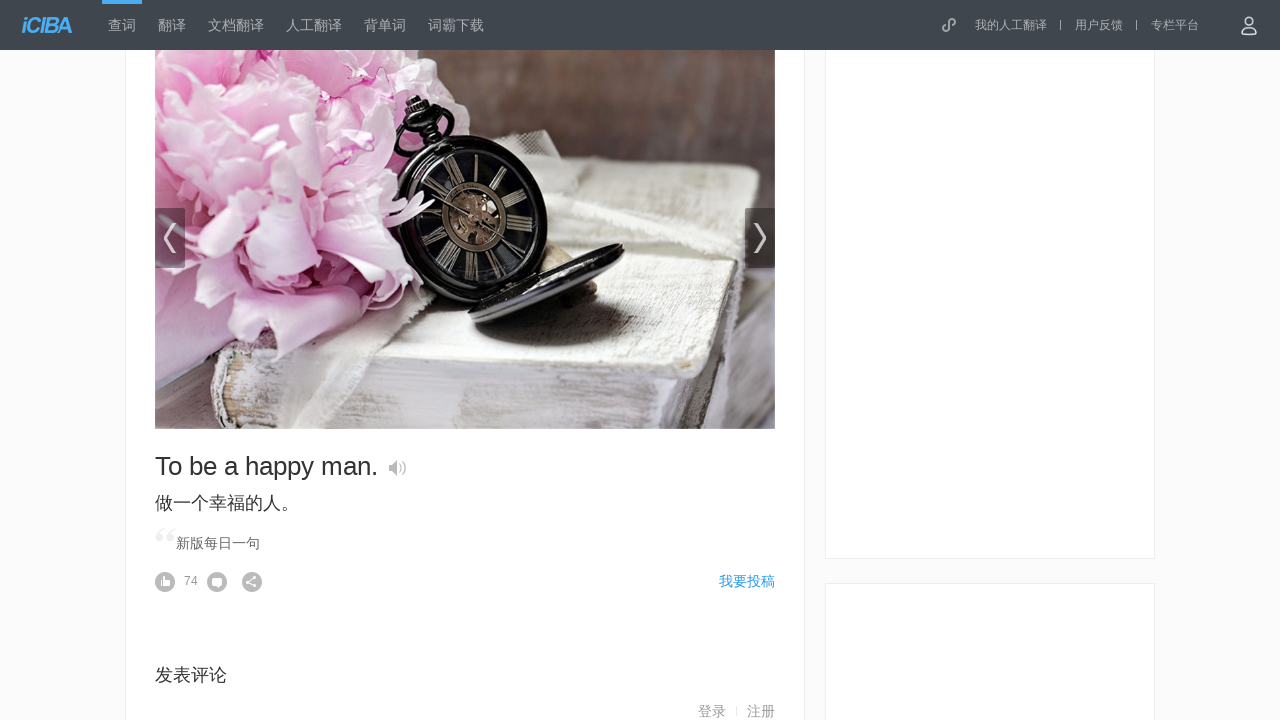

Chinese translation became visible
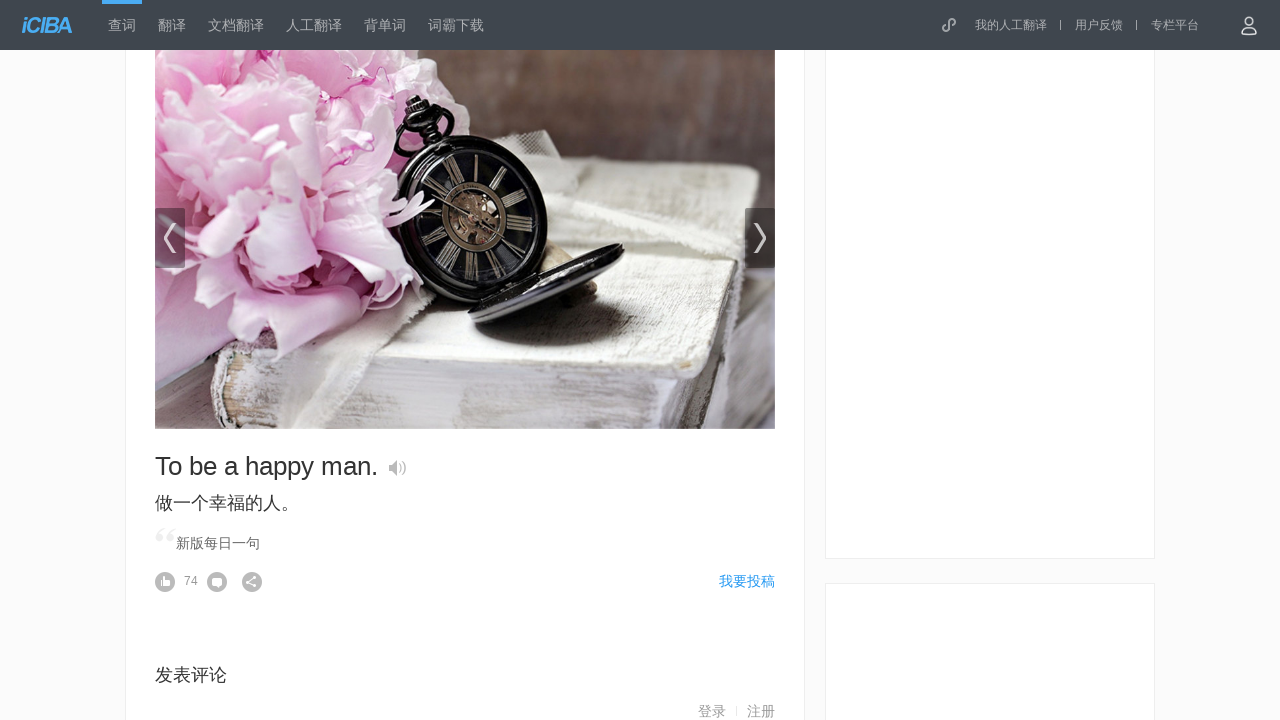

Description element became visible
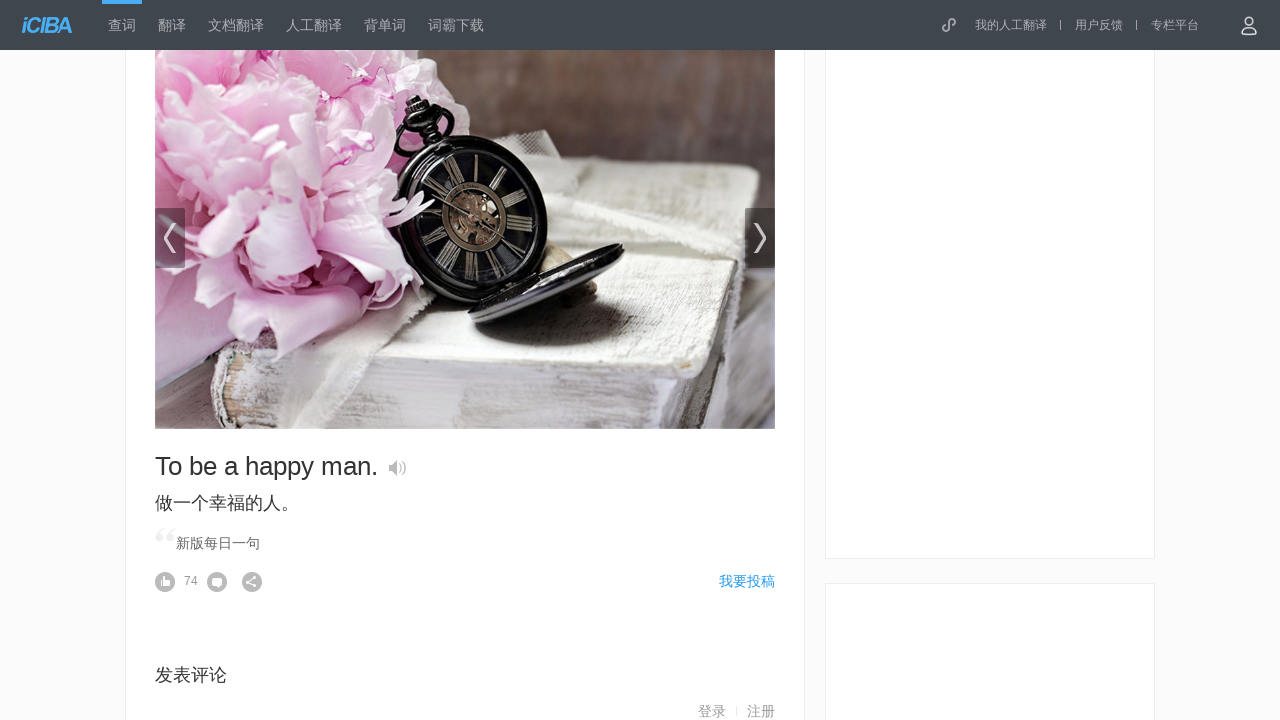

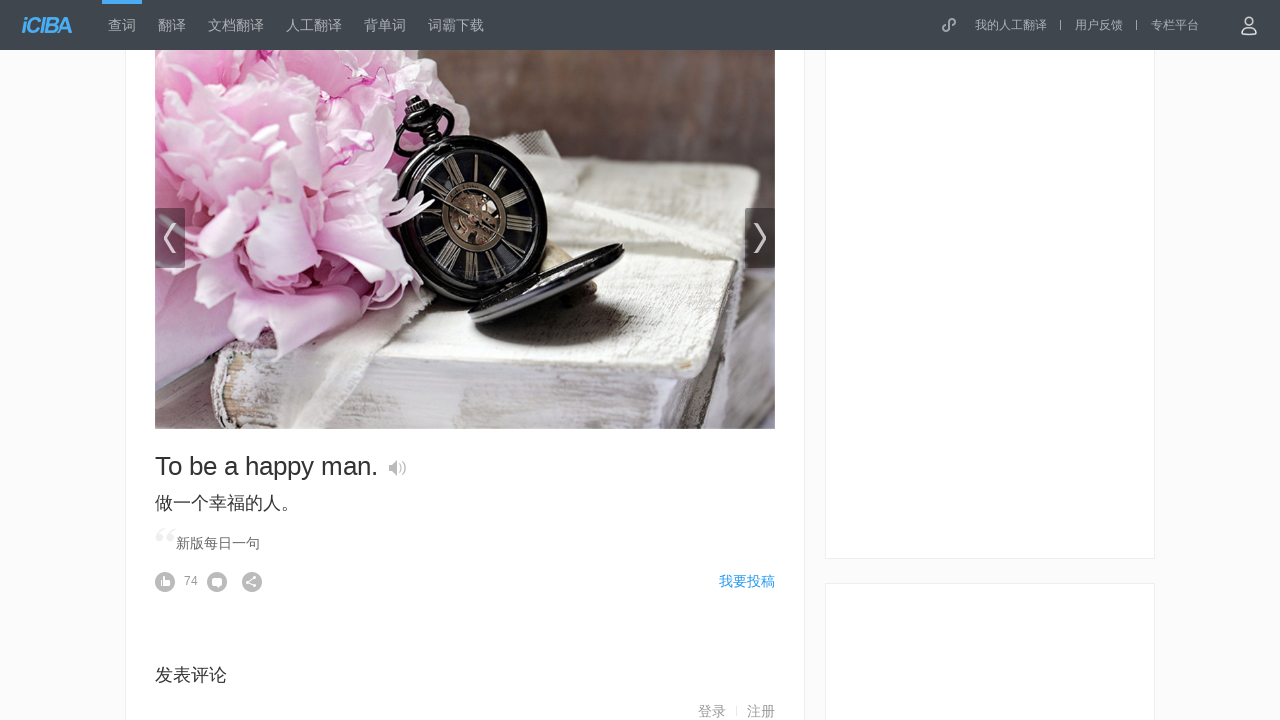